Tests confirm alert by clicking the confirm button and dismissing the alert dialog

Starting URL: https://demoqa.com/alerts

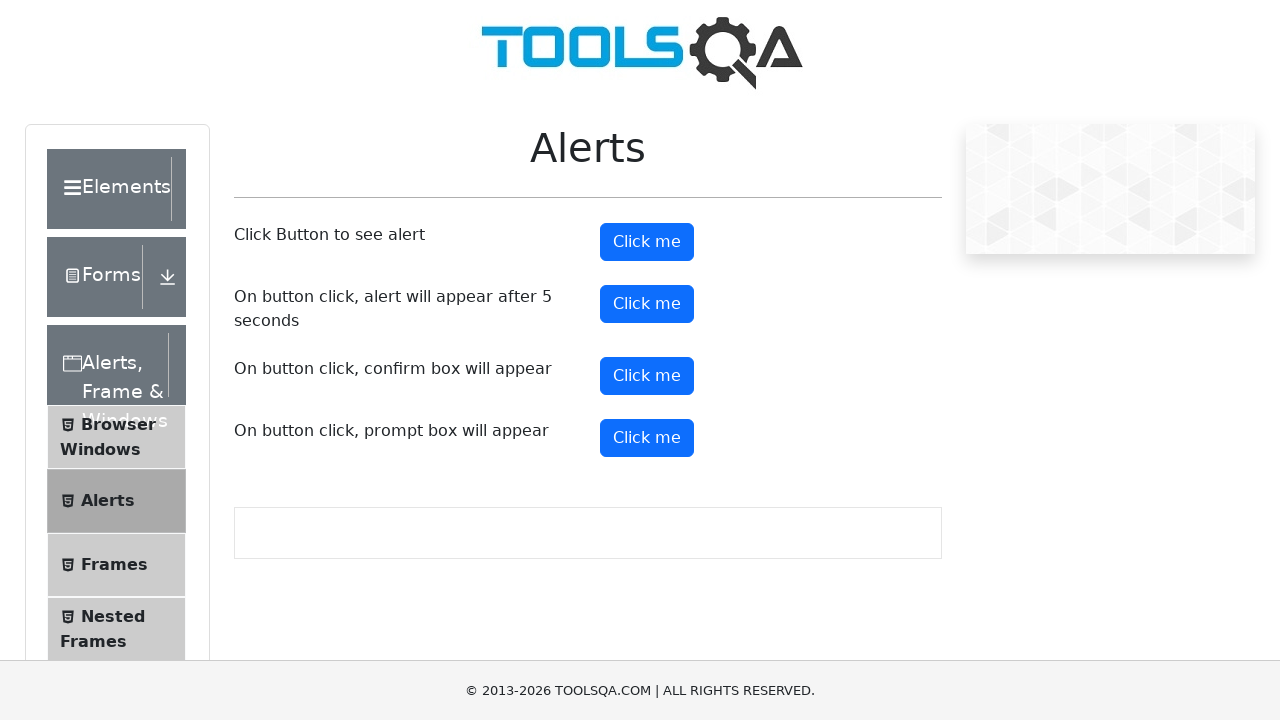

Set up dialog handler to dismiss alert
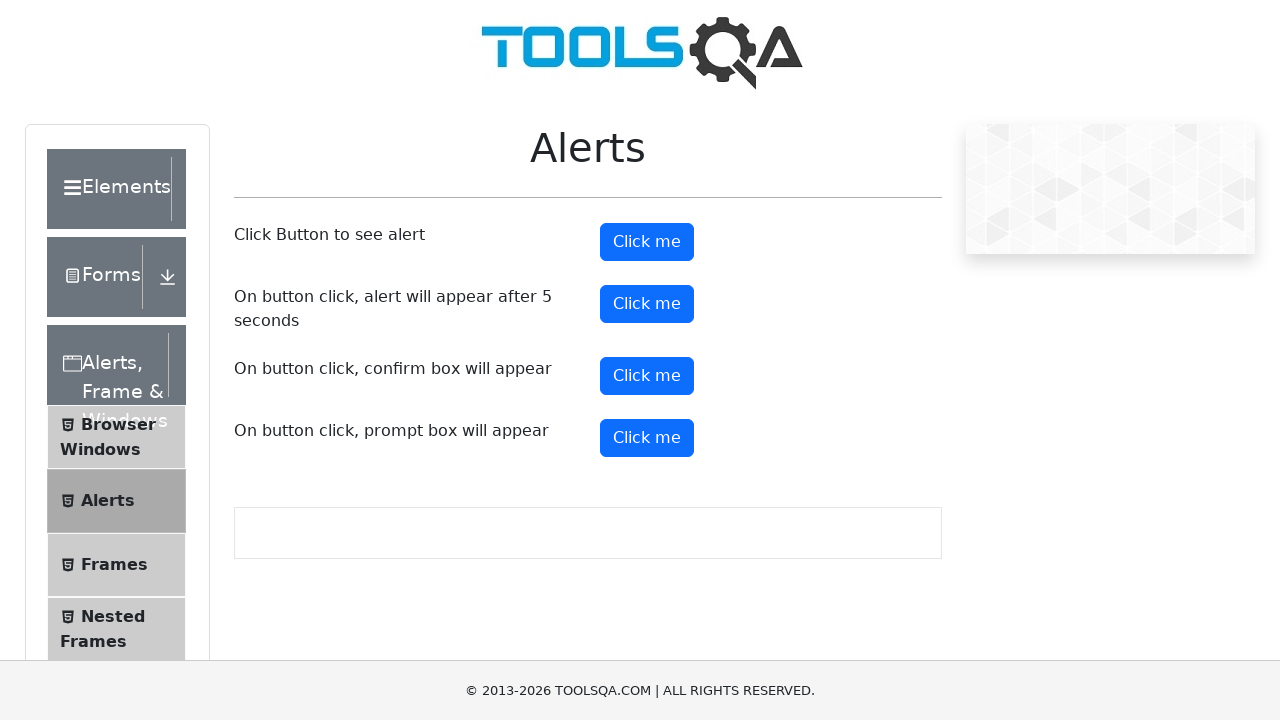

Clicked confirm button to trigger alert at (647, 376) on #confirmButton
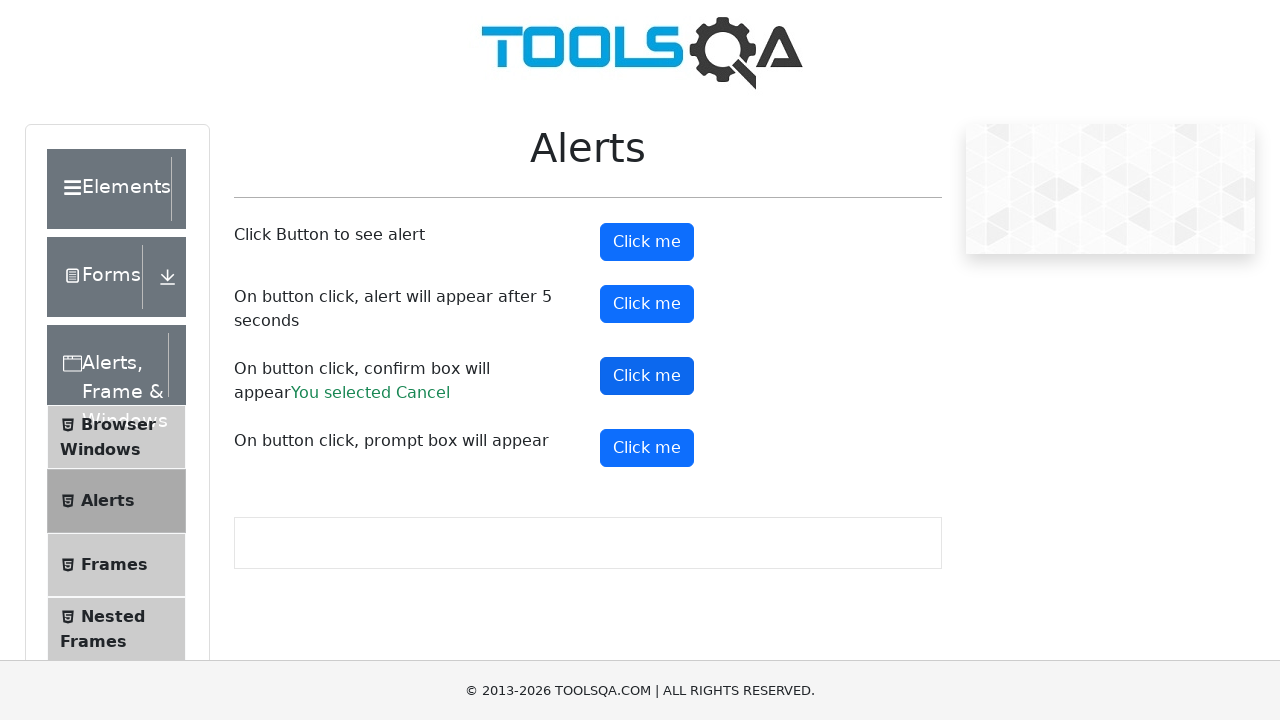

Waited for success message to appear
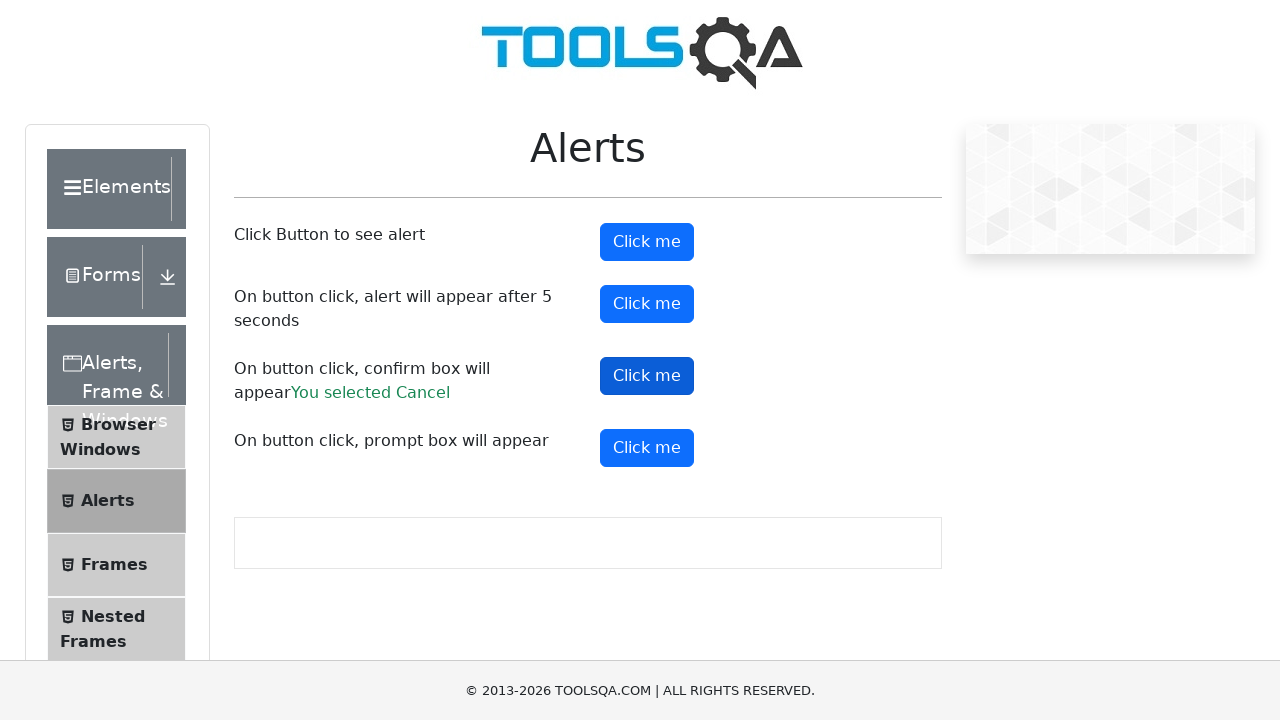

Retrieved success message text content
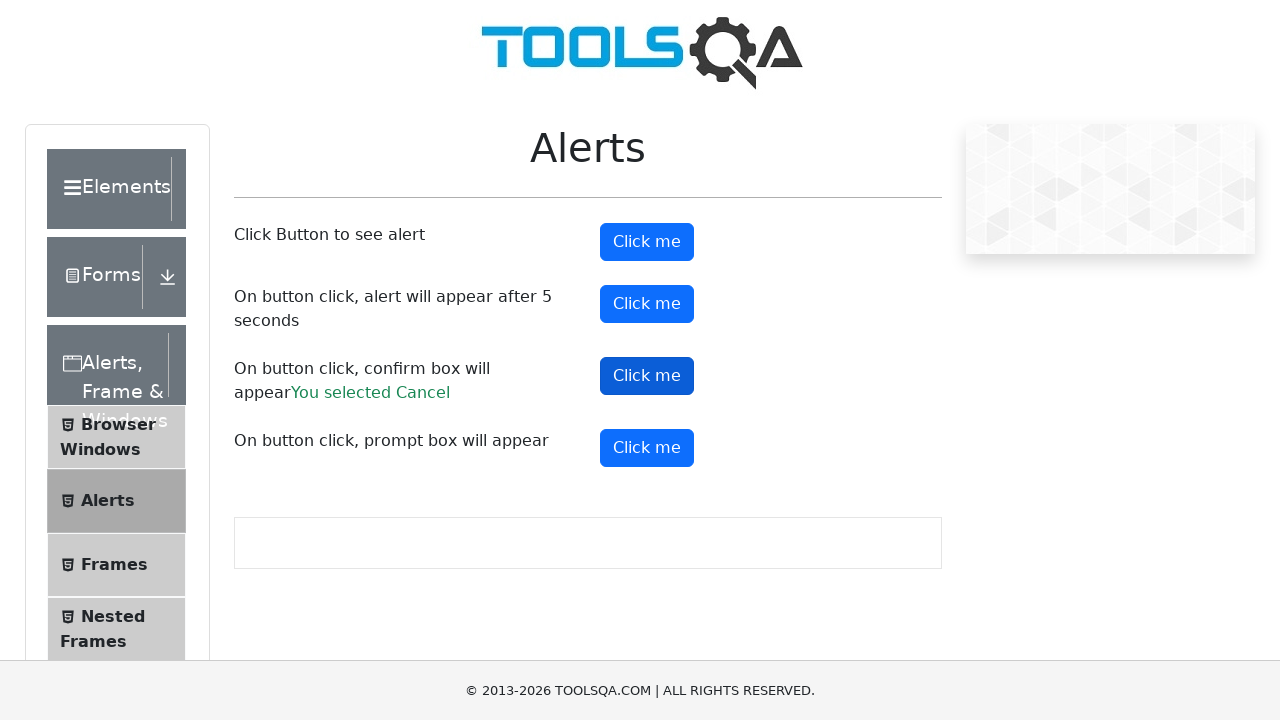

Verified that 'You selected Cancel' message is present
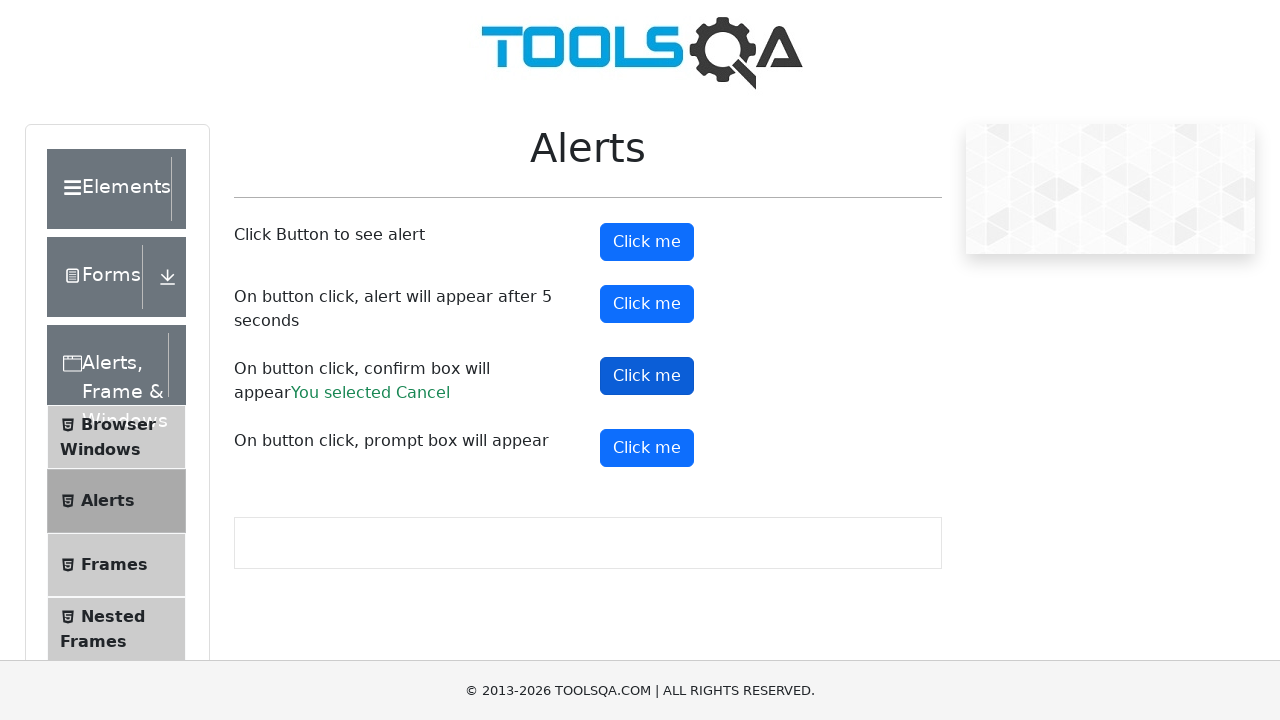

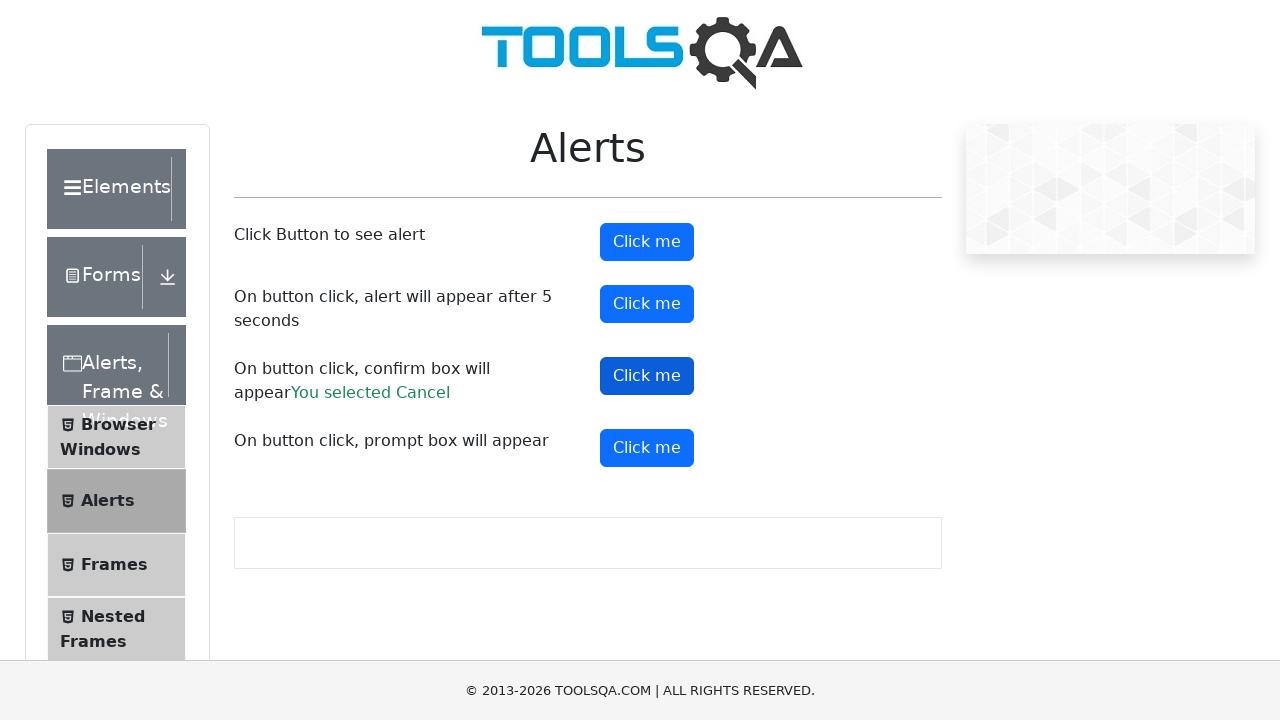